Tests editing a fan's age to zero by registering and then editing age to 0

Starting URL: https://davi-vert.vercel.app/index.html

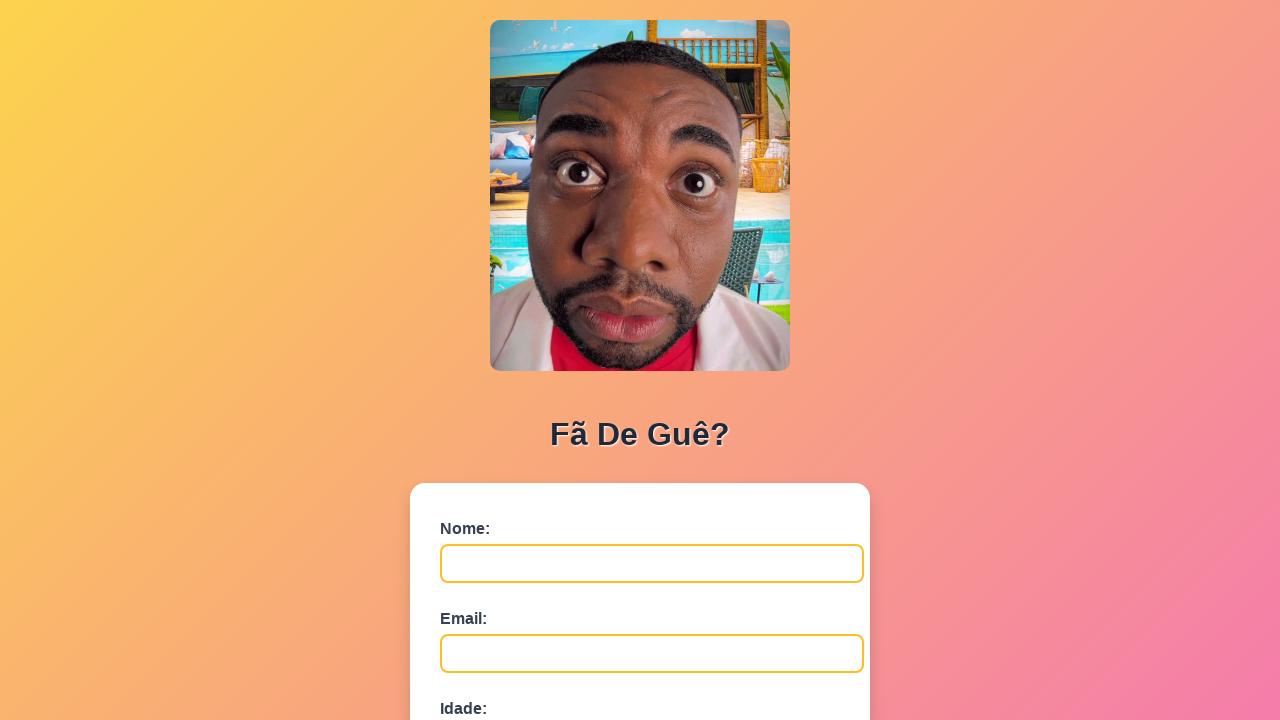

Cleared localStorage
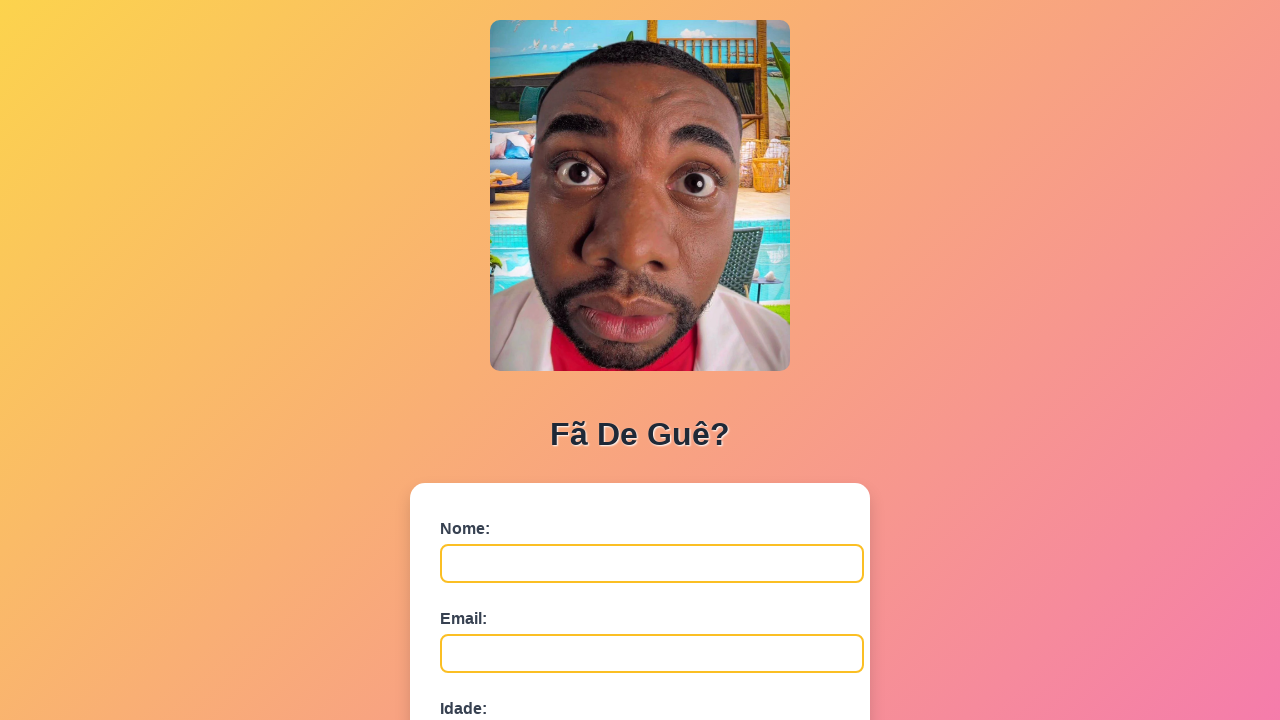

Filled name field with 'Igor Barbosa' on #nome
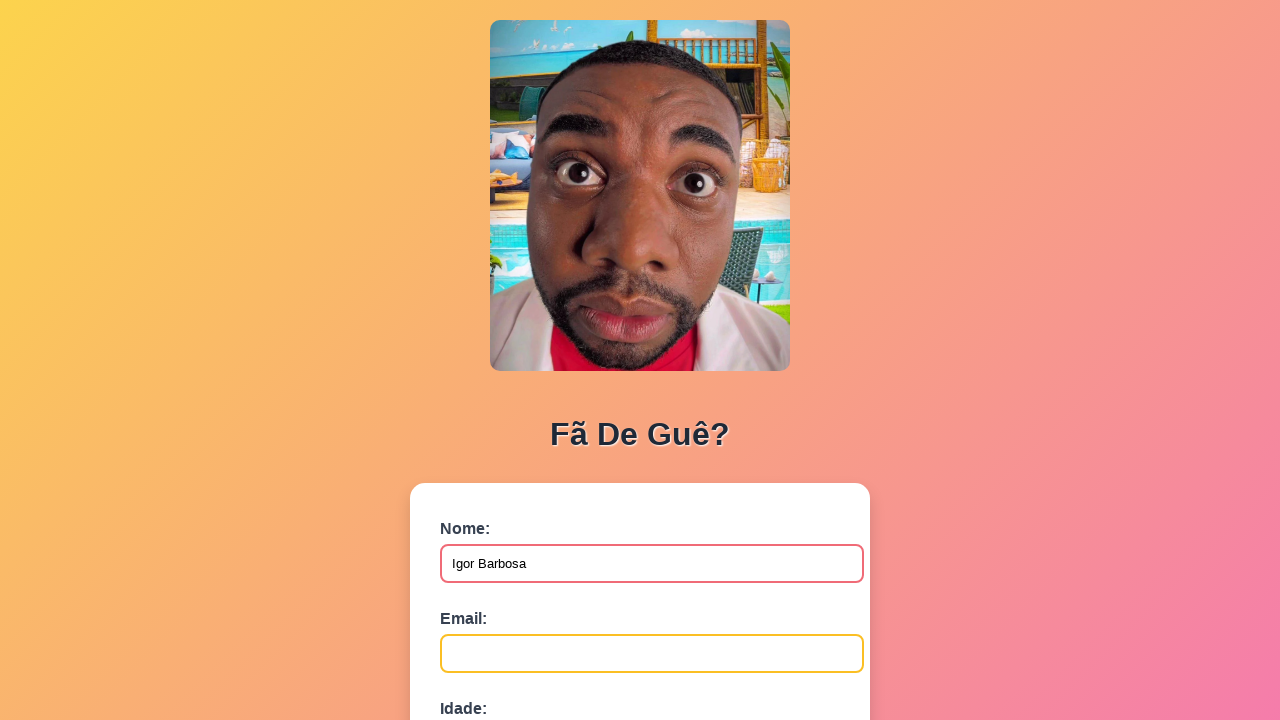

Filled email field with 'igor.barbosa@example.com' on #email
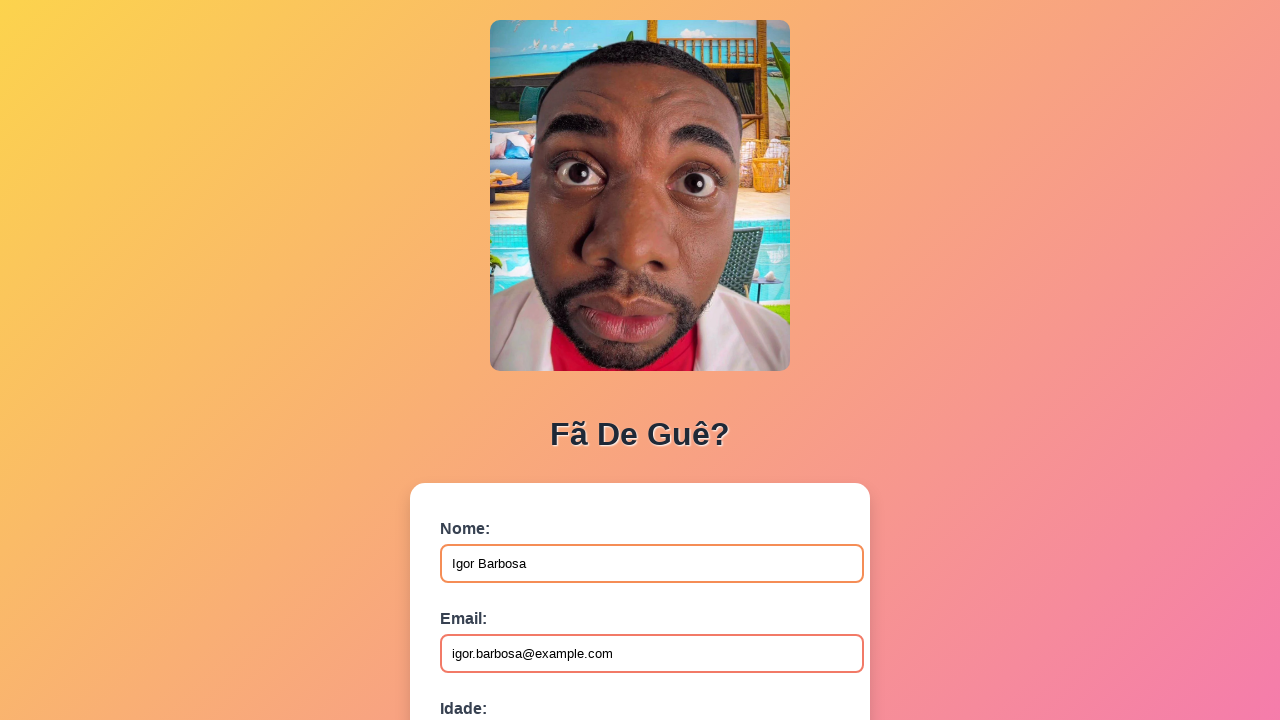

Filled age field with '30' on #idade
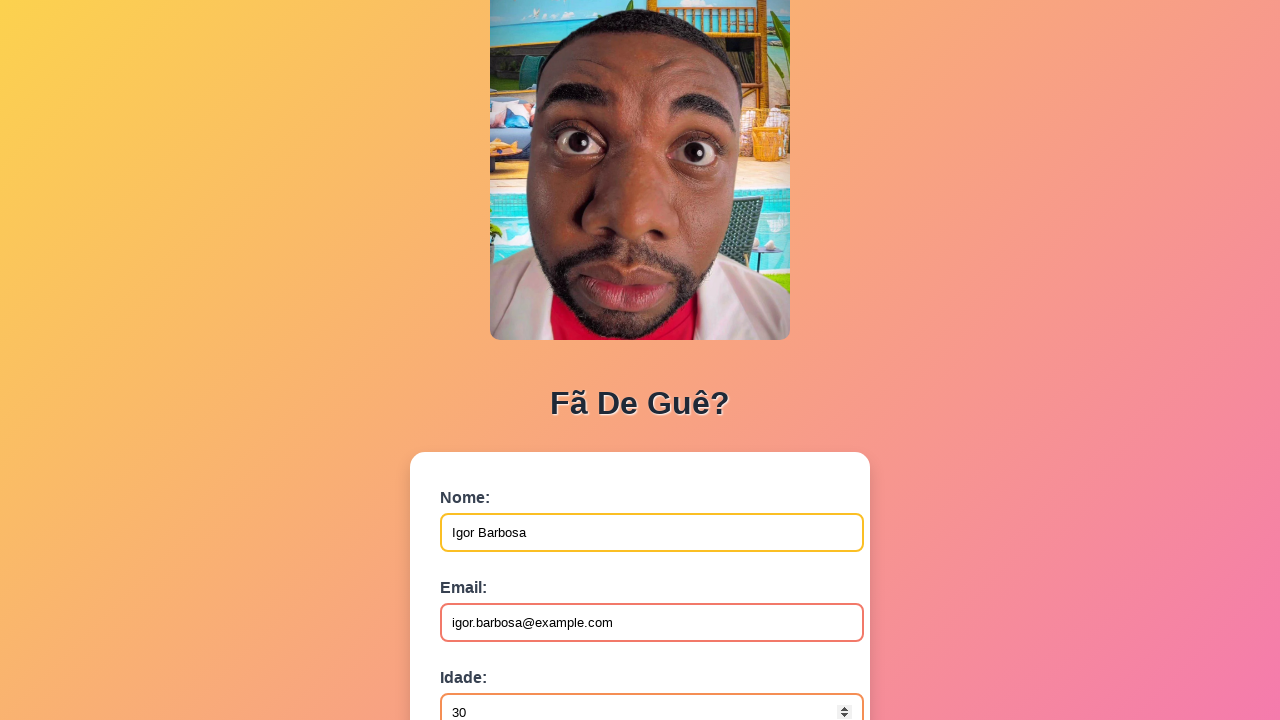

Clicked submit button to register fan at (490, 569) on button[type='submit']
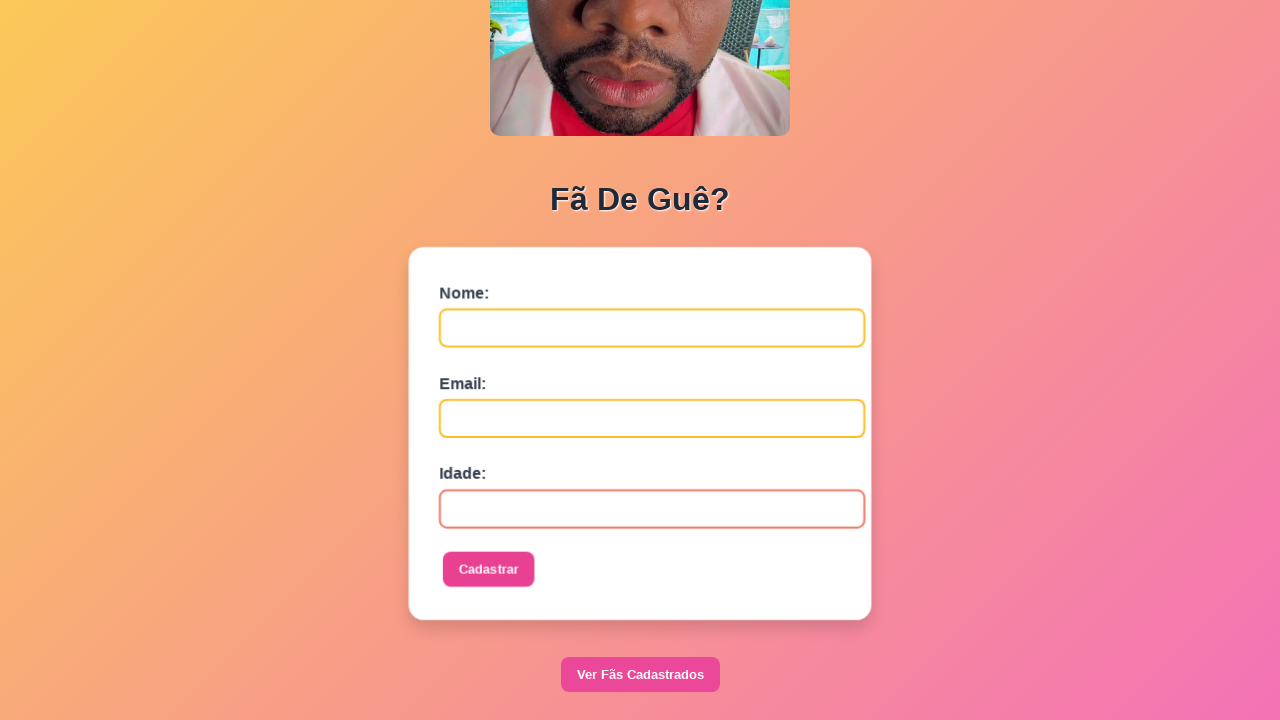

Waited for registration to complete
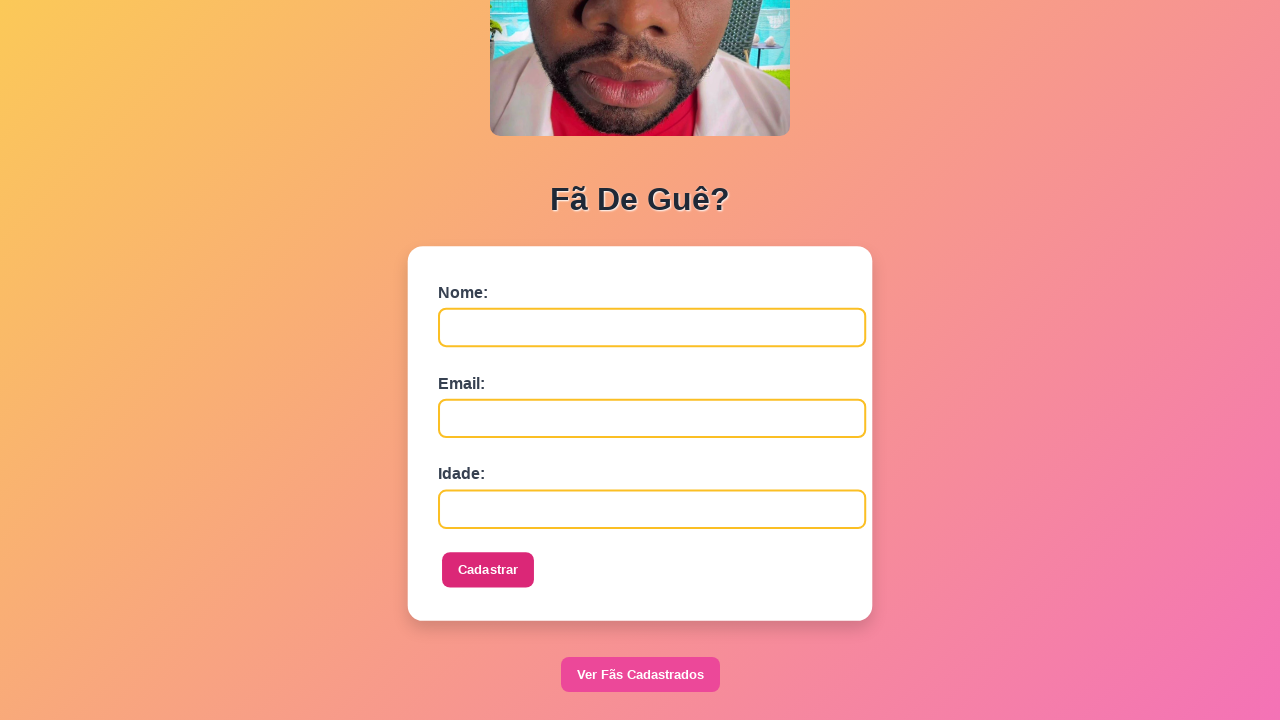

Navigated to fan list page
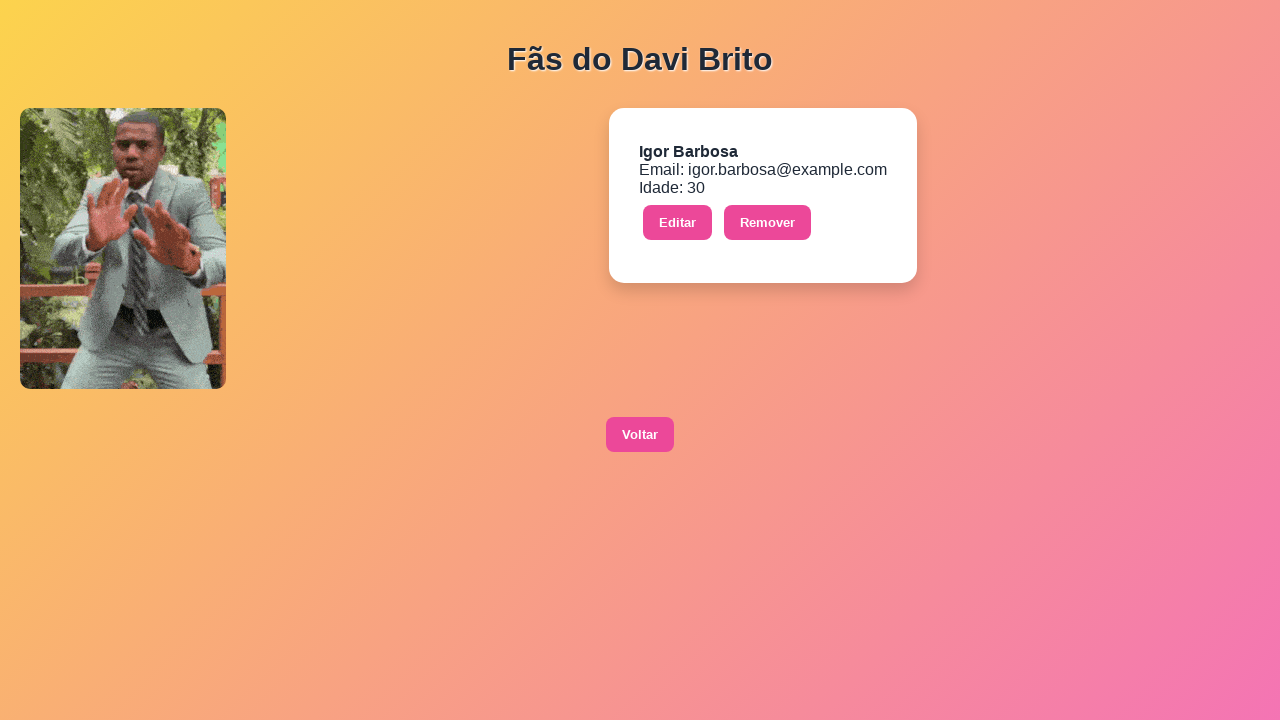

Mocked window.prompt to return zero on third call
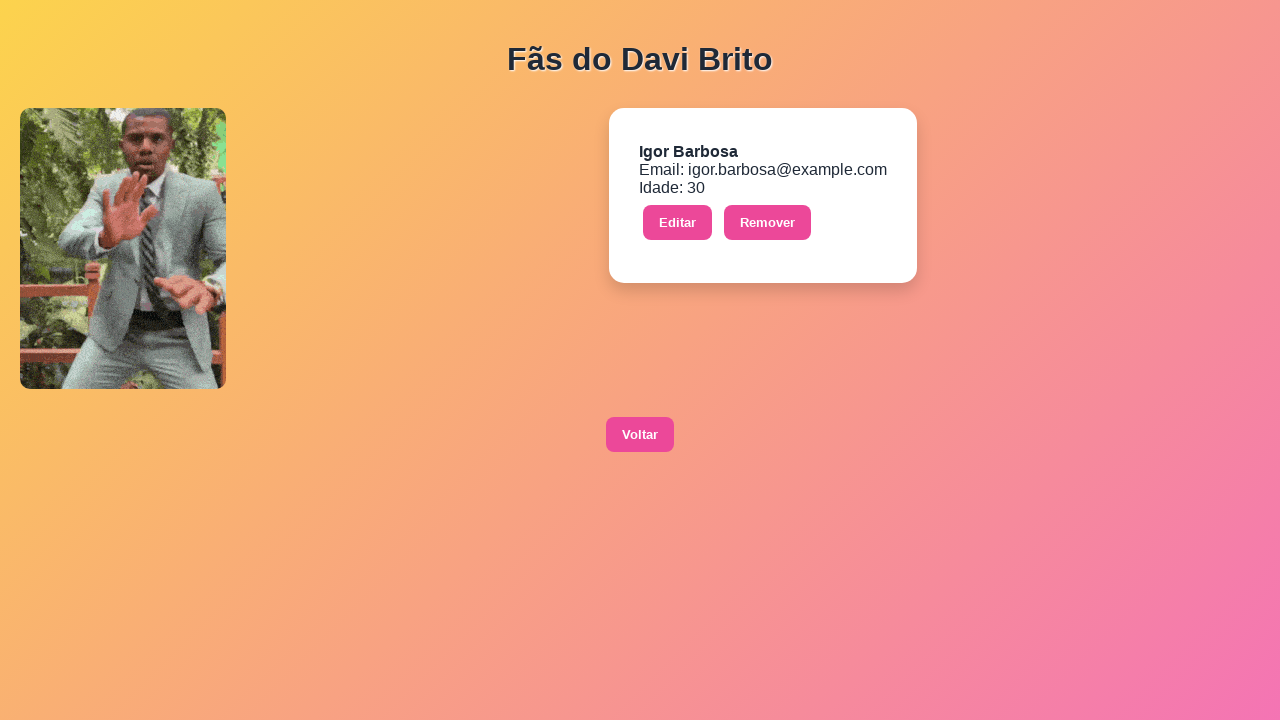

Clicked edit button for fan at (678, 223) on xpath=//button[contains(text(),'Editar')]
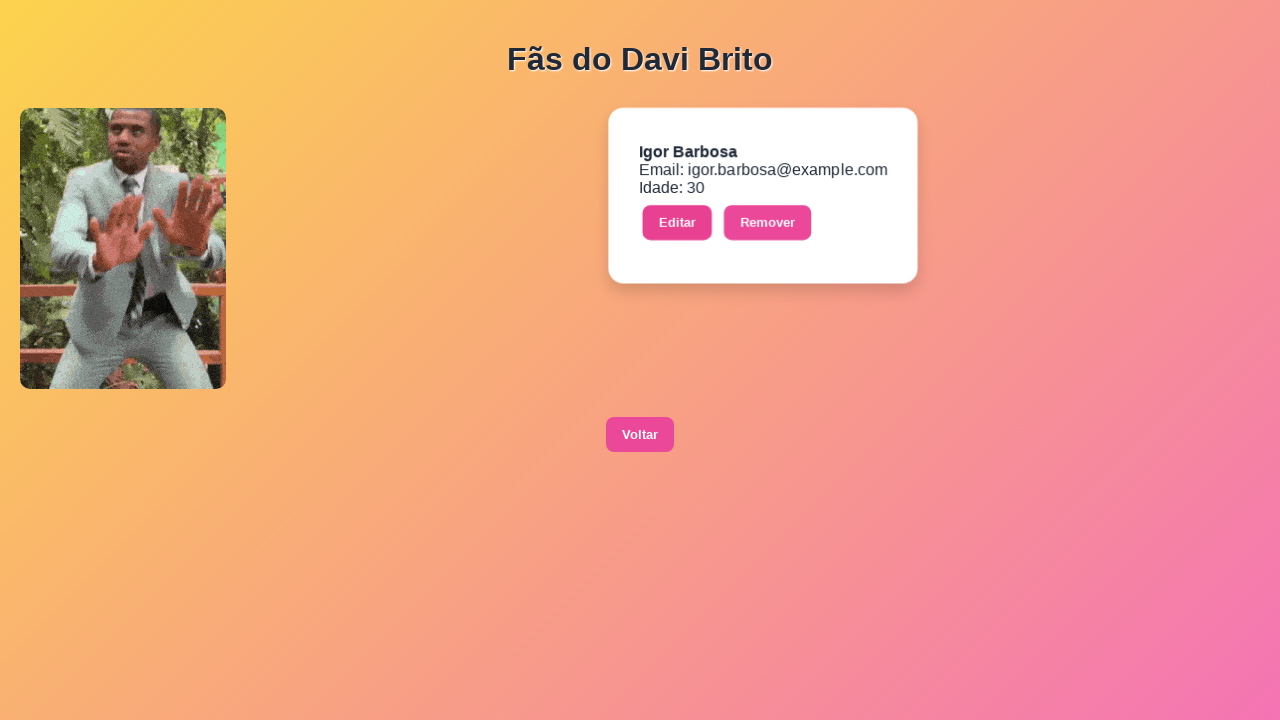

Waited for edit action to complete
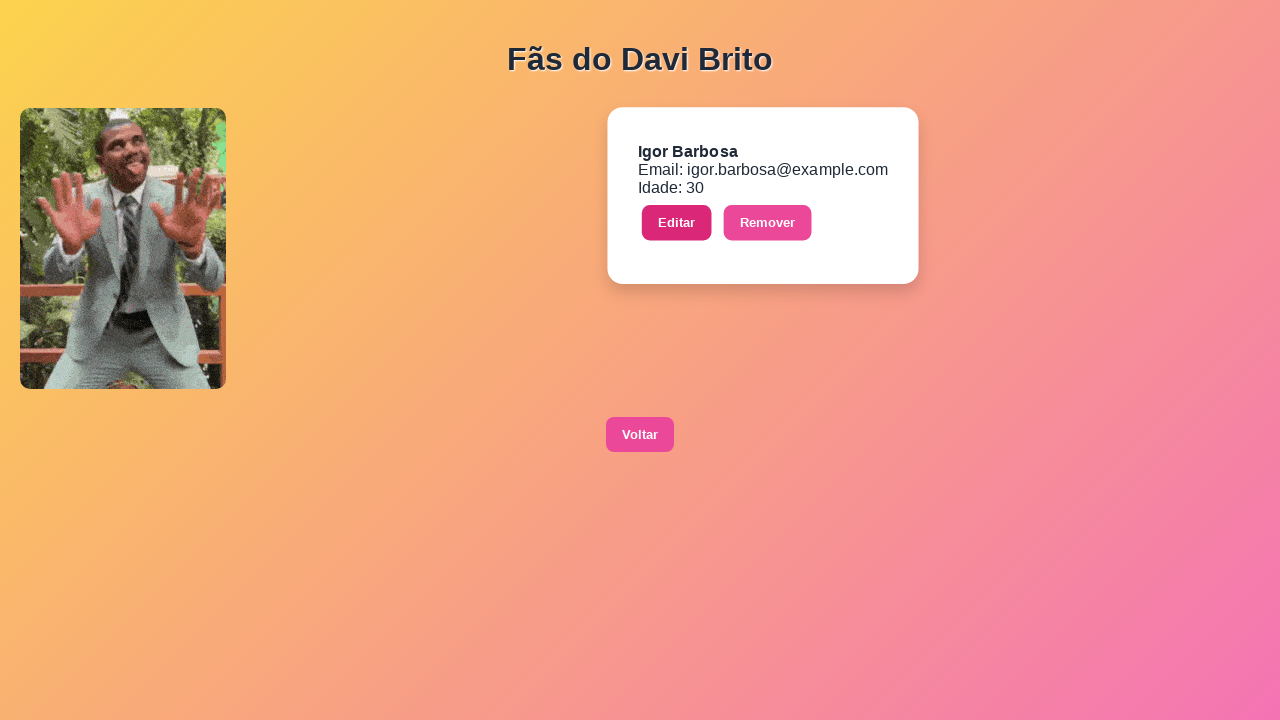

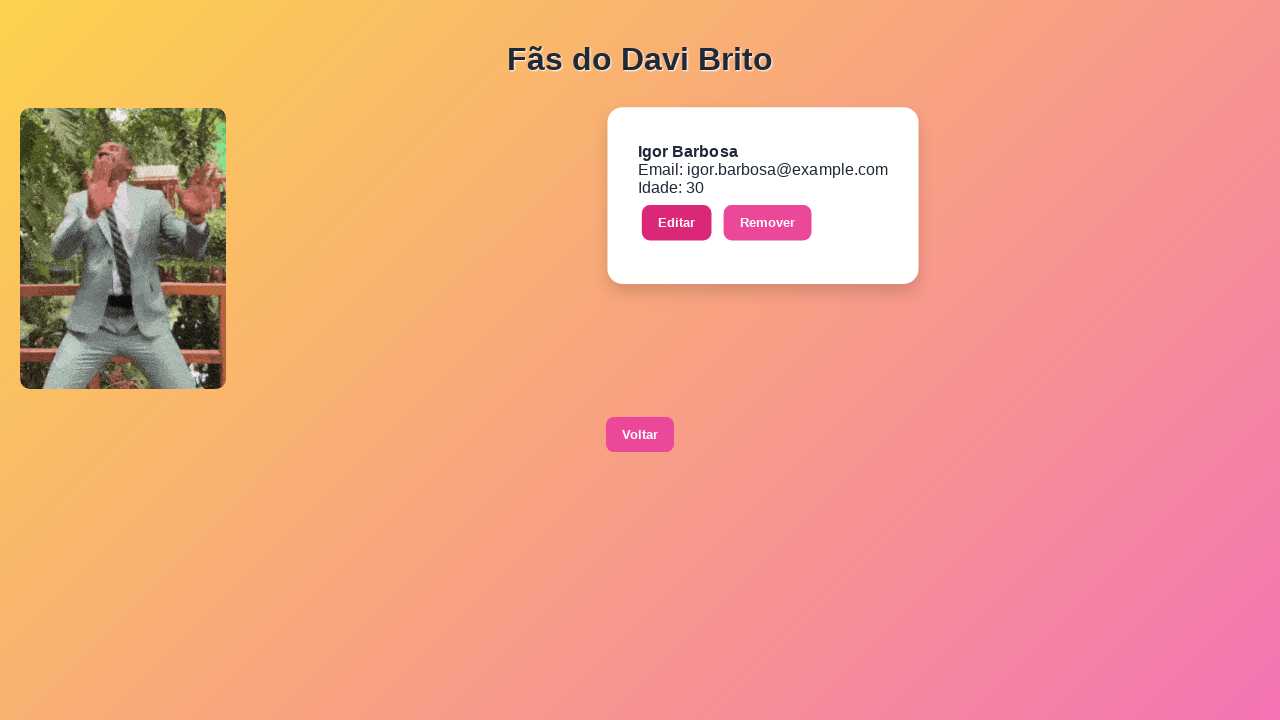